Tests moveTo functionality with various offset arguments by moving mouse with different x,y offsets

Starting URL: http://guinea-pig.webdriver.io/pointer.html

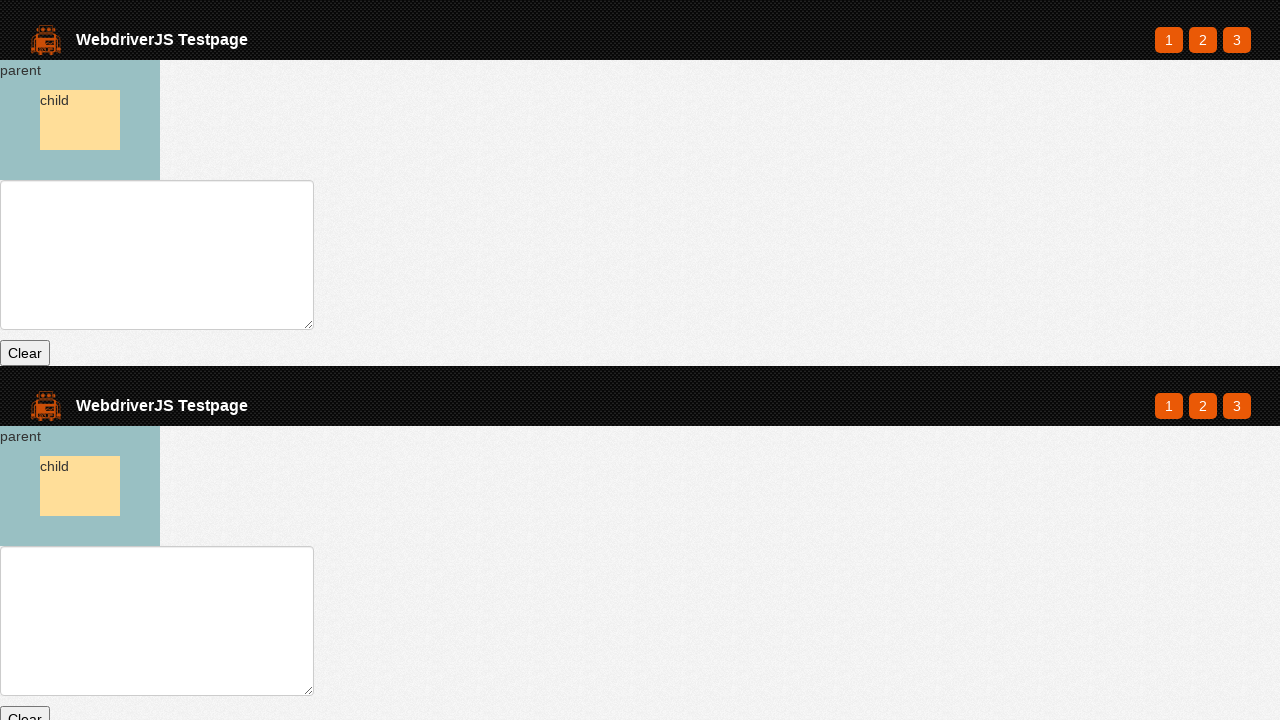

Waited for parent element to exist
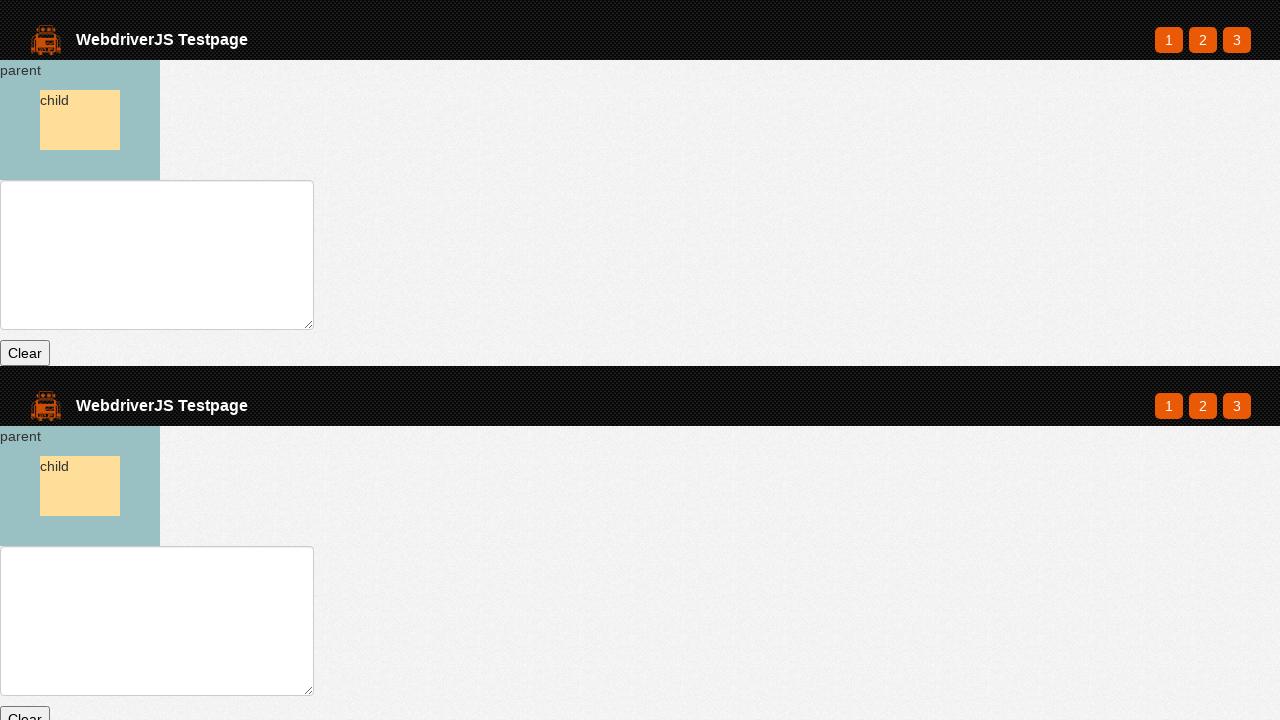

Hovered over parent element at default center position at (80, 120) on #parent
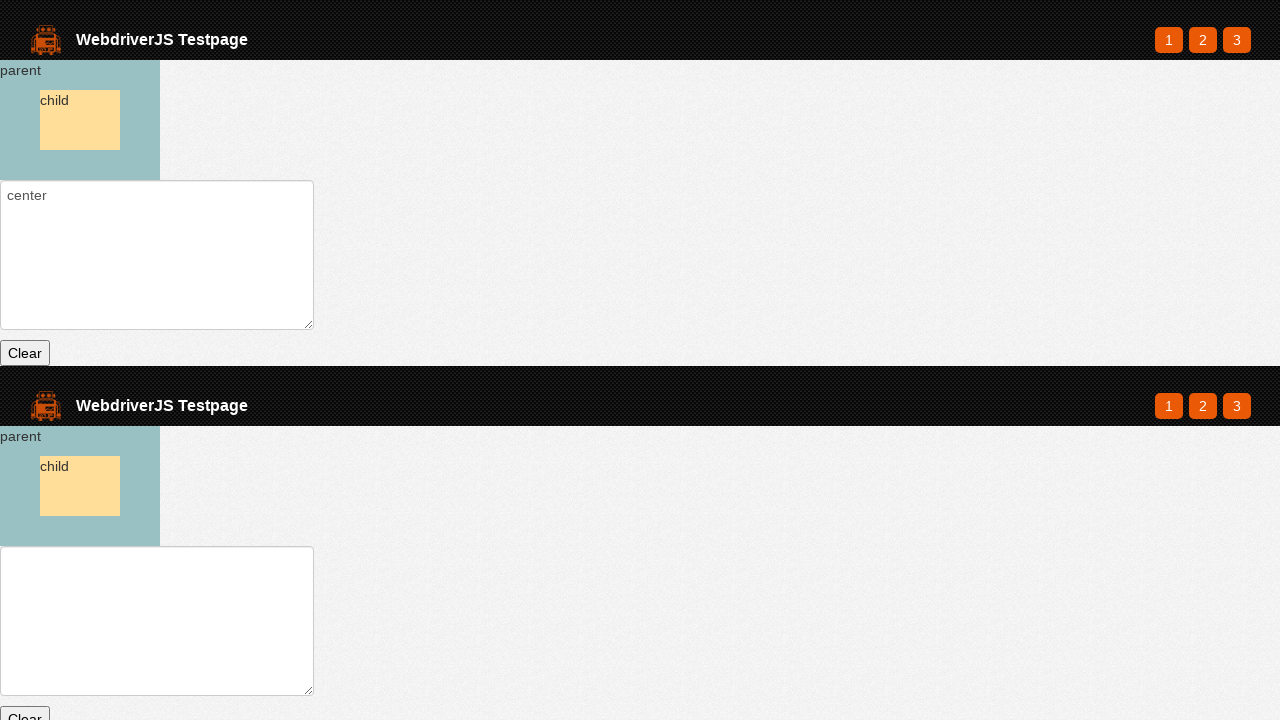

Moved to position x=10, y=0 (xOffset 10) at (10, 60) on #parent
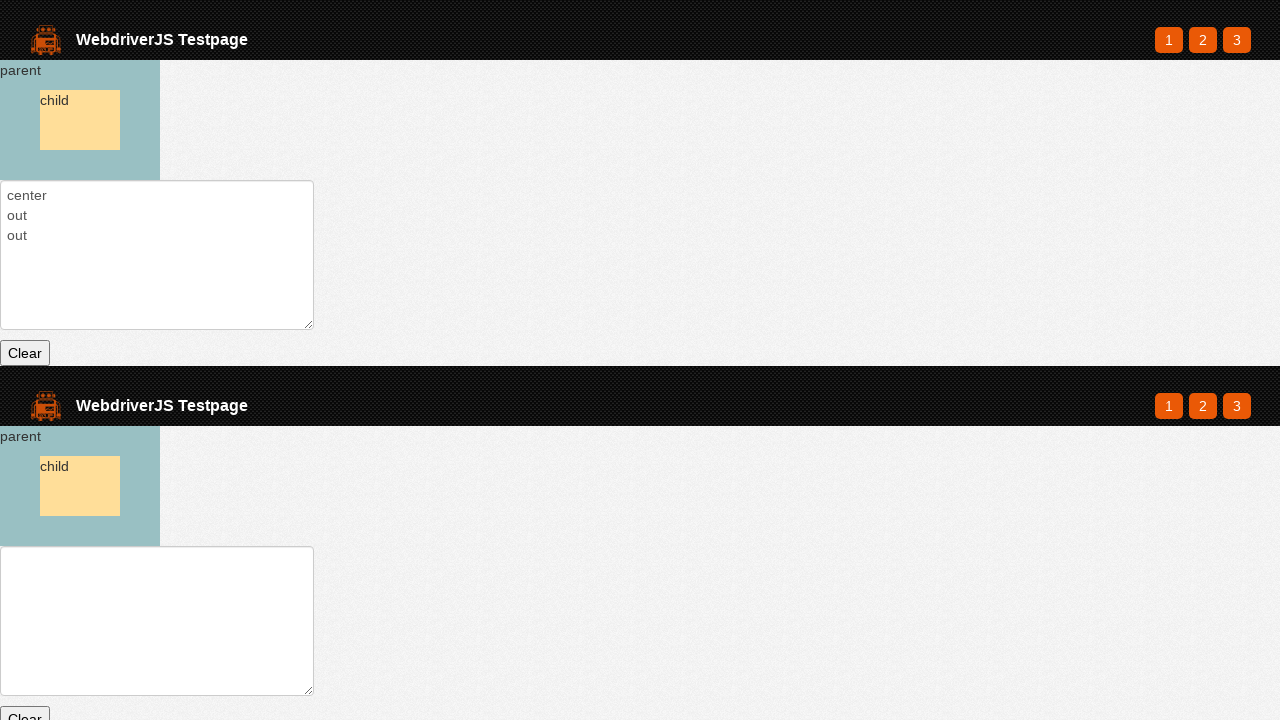

Moved to position x=0, y=10 (yOffset 10) at (0, 70) on #parent
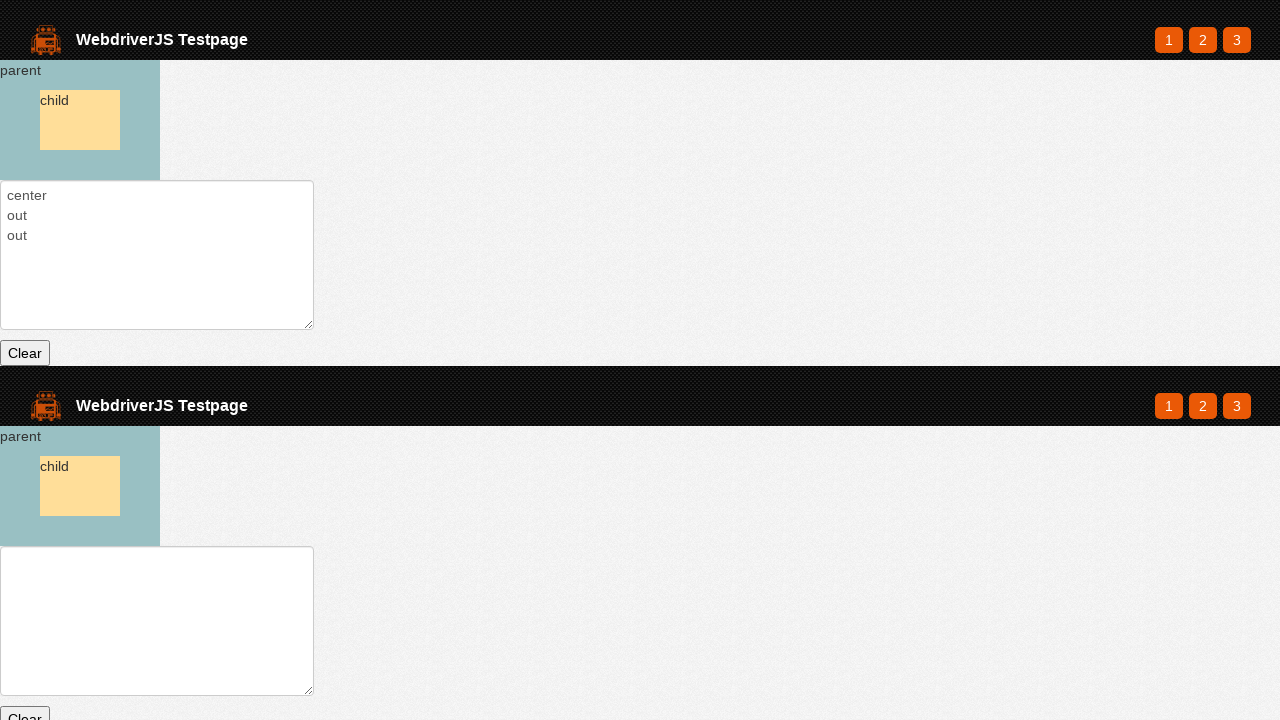

Moved to position x=25, y=25 (both xOffset and yOffset) at (25, 85) on #parent
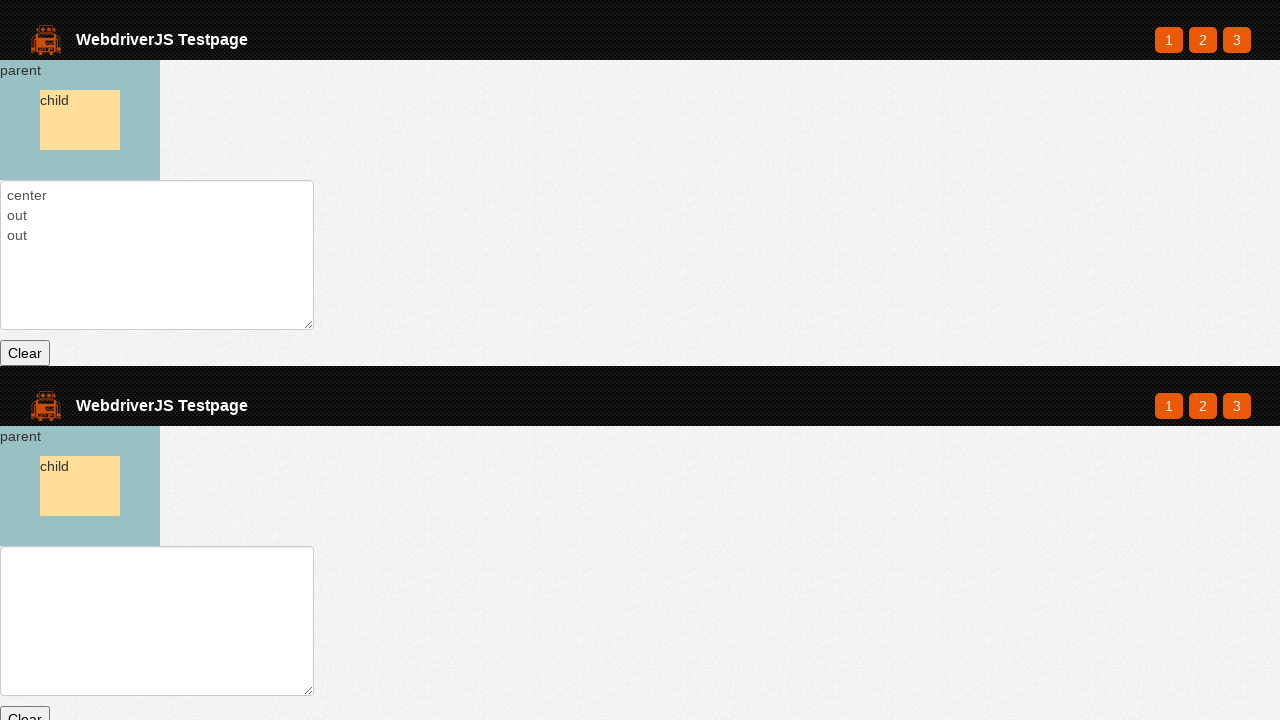

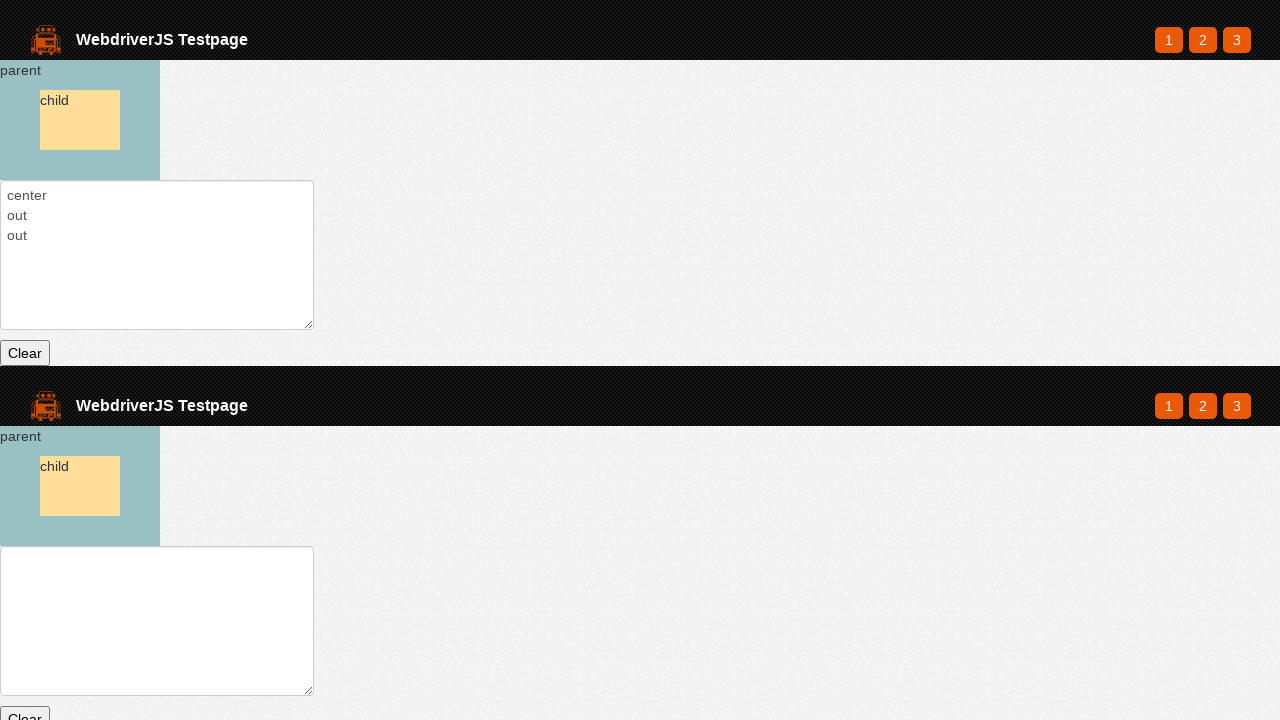